Tests radio button interaction on W3Schools tryit page by selecting various radio button options within an iframe (HTML language option, age range options) and submitting the form.

Starting URL: https://www.w3schools.com/tags/tryit.asp?filename=tryhtml5_input_type_radio

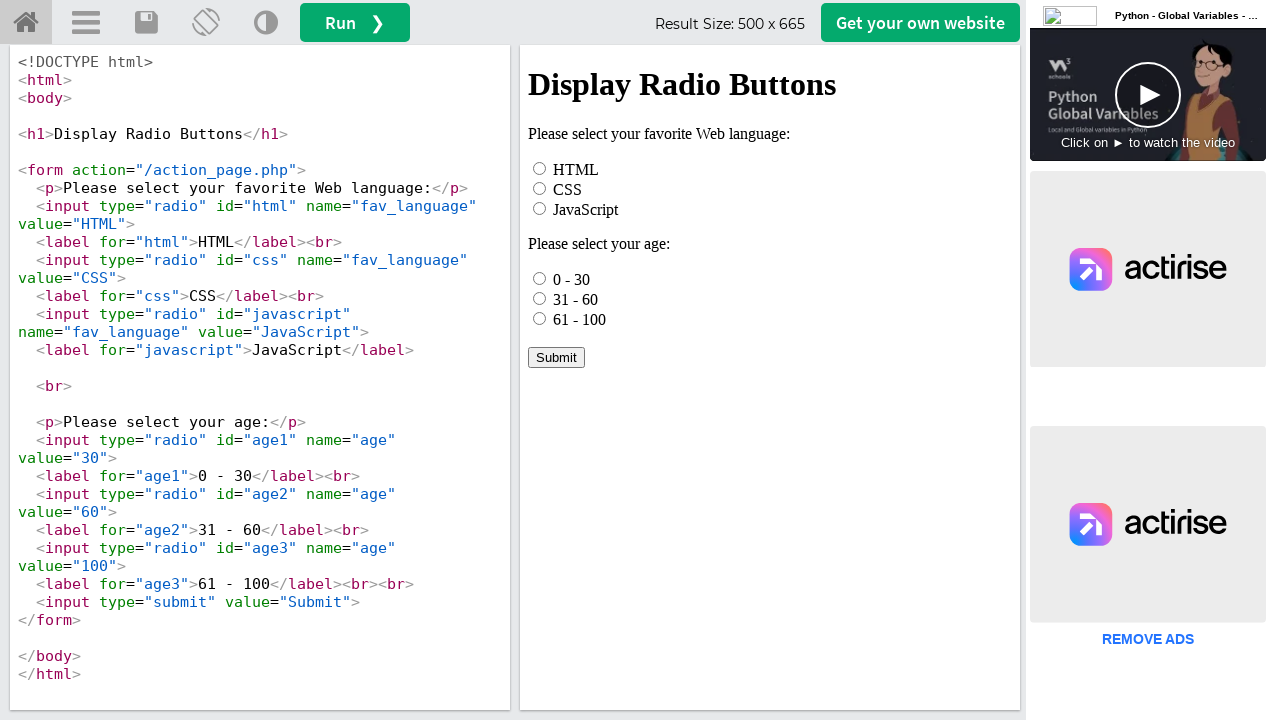

Clicked HTML radio button option in iframe at (540, 168) on iframe[name="iframeResult"] >> internal:control=enter-frame >> #html
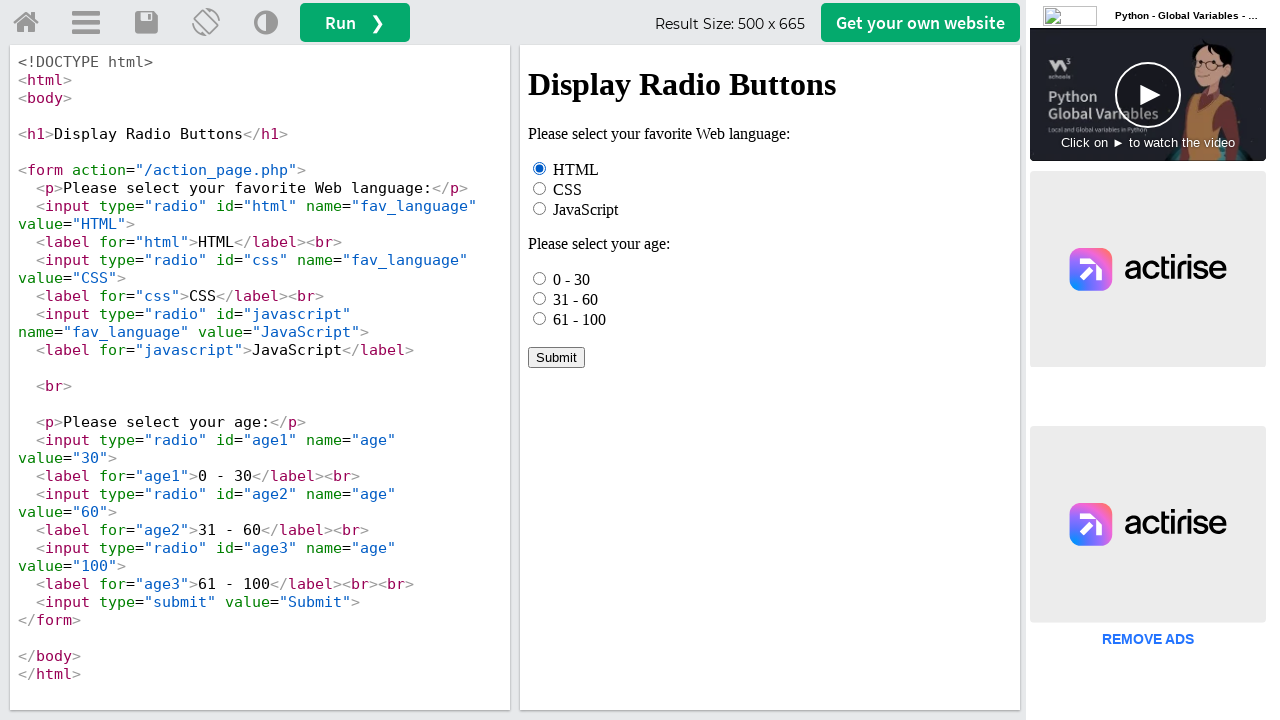

Checked first age range option (0 - 30) at (540, 278) on iframe[name="iframeResult"] >> internal:control=enter-frame >> input[name="age"]
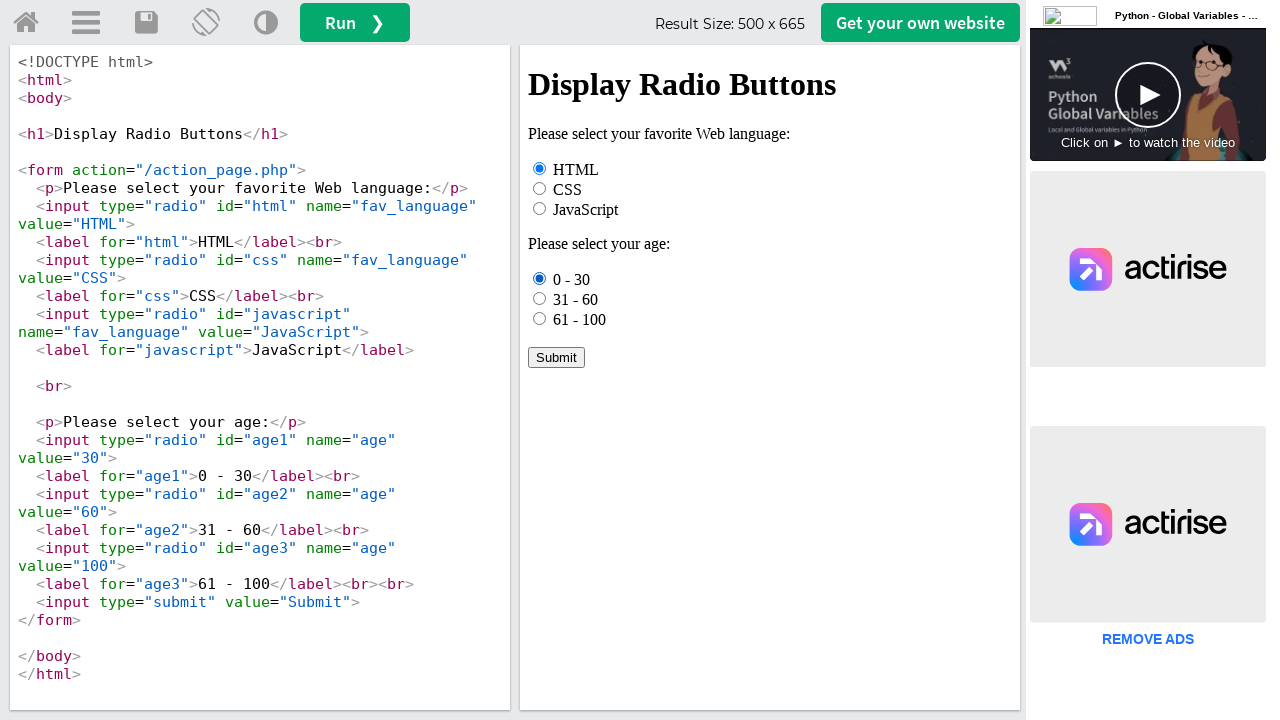

Selected third age range option (61 - 100) at (540, 318) on iframe[name="iframeResult"] >> internal:control=enter-frame >> input[name="age"]
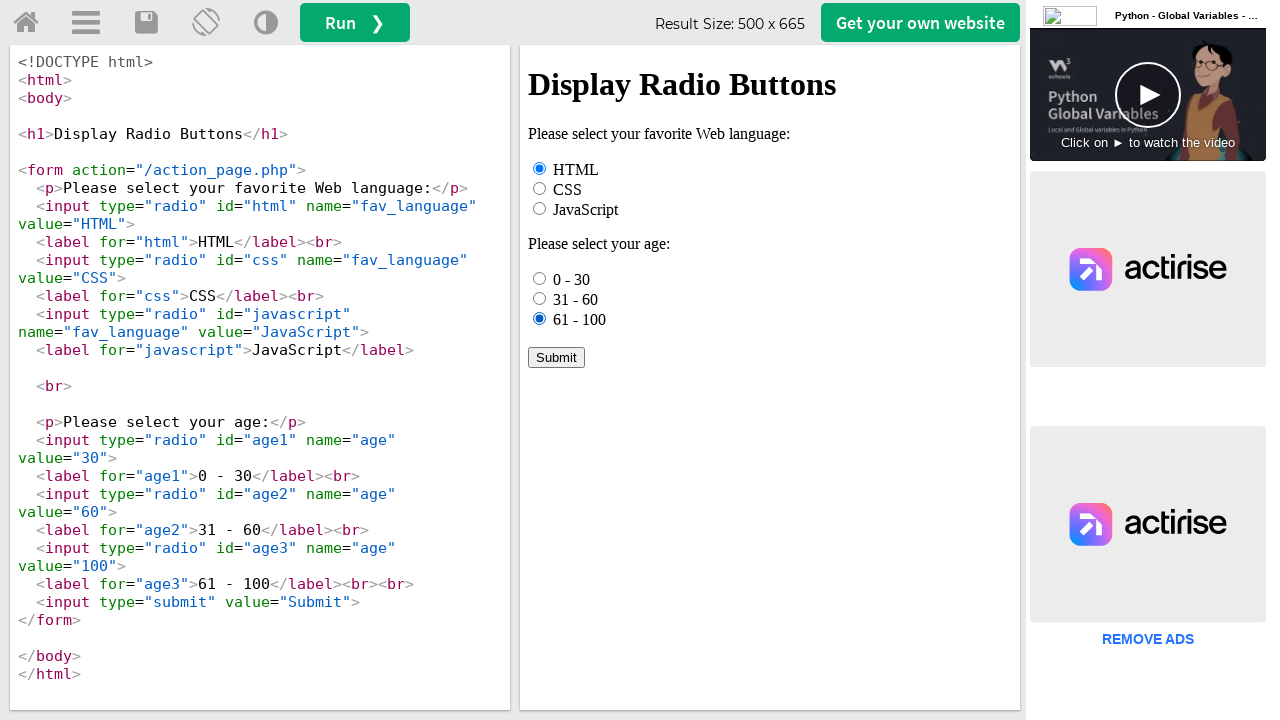

Selected age range option '31 - 60' by text at (576, 299) on iframe[name="iframeResult"] >> internal:control=enter-frame >> text=31 - 60
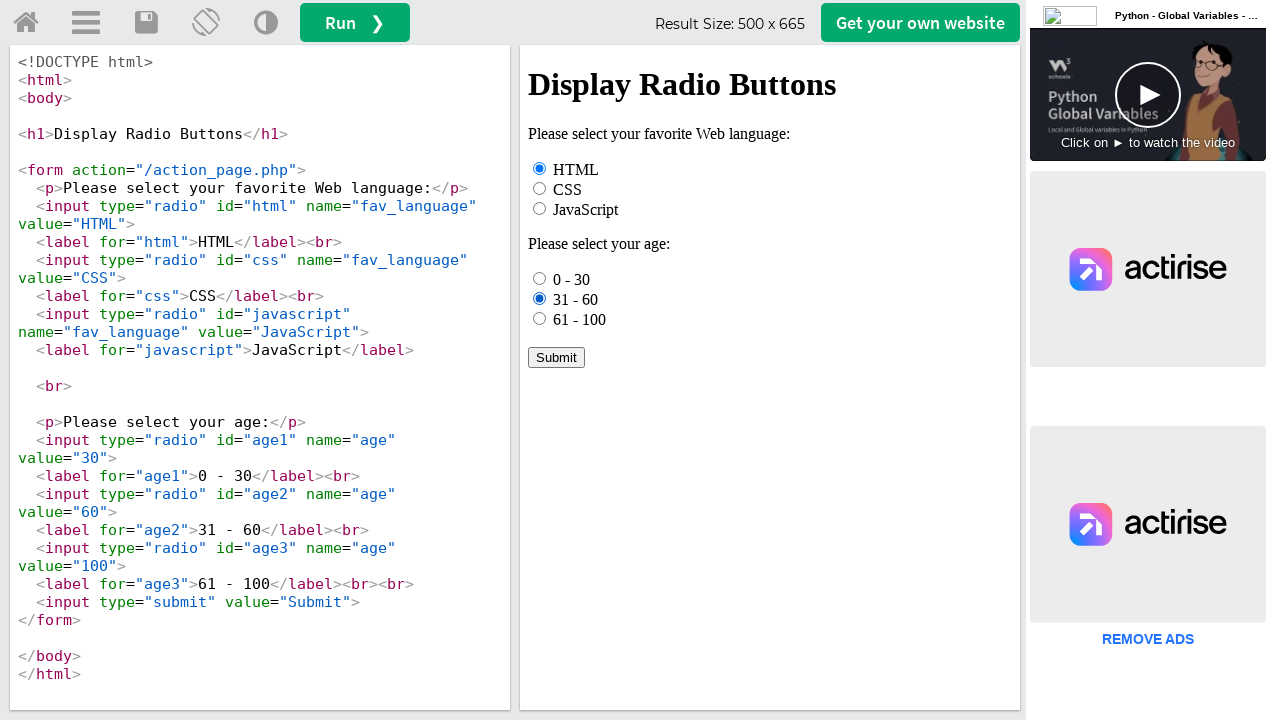

Clicked Submit button to submit form at (556, 357) on iframe[name="iframeResult"] >> internal:control=enter-frame >> text=Submit
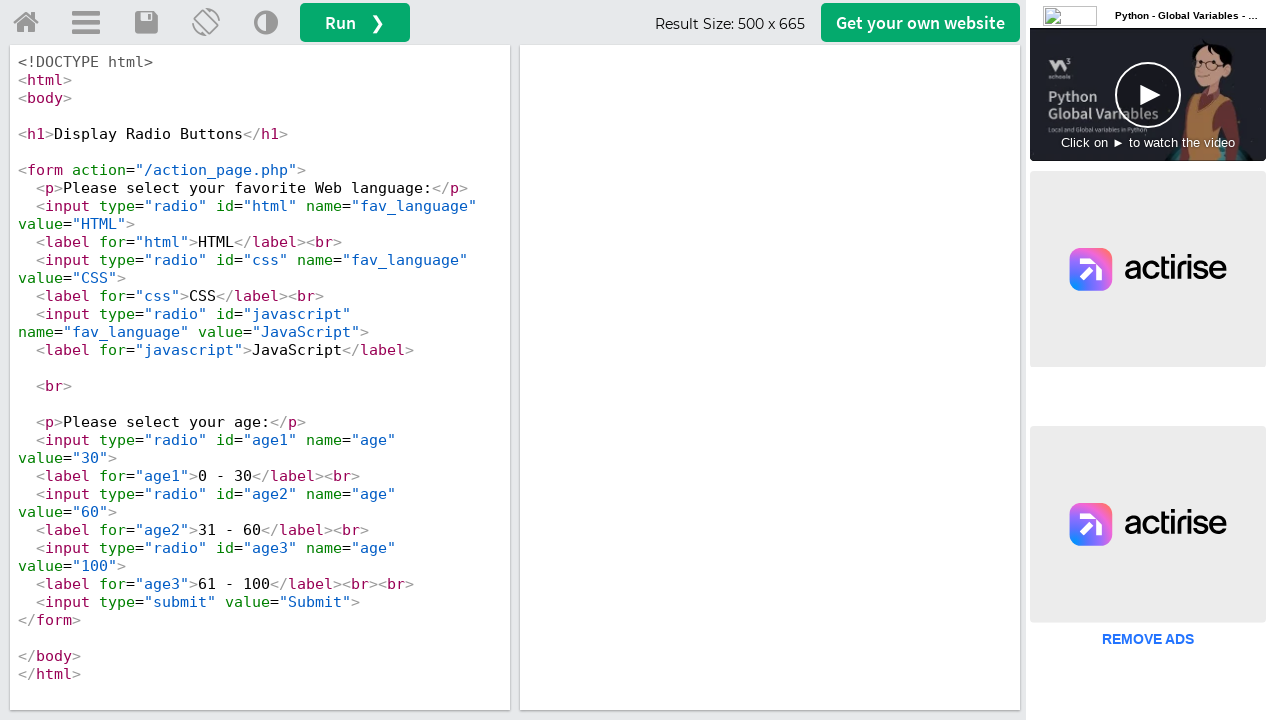

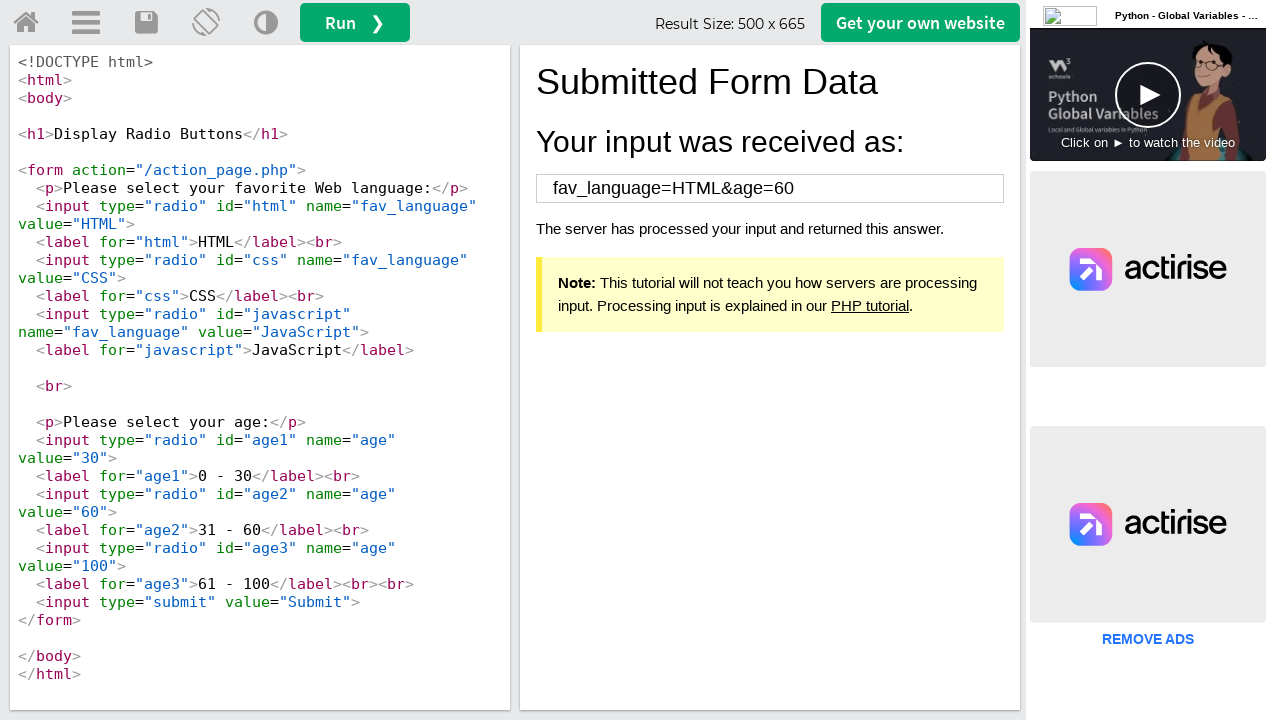